Tests modal dialog handling by waiting for a modal window to appear and clicking the close button to dismiss it.

Starting URL: http://the-internet.herokuapp.com/entry_ad

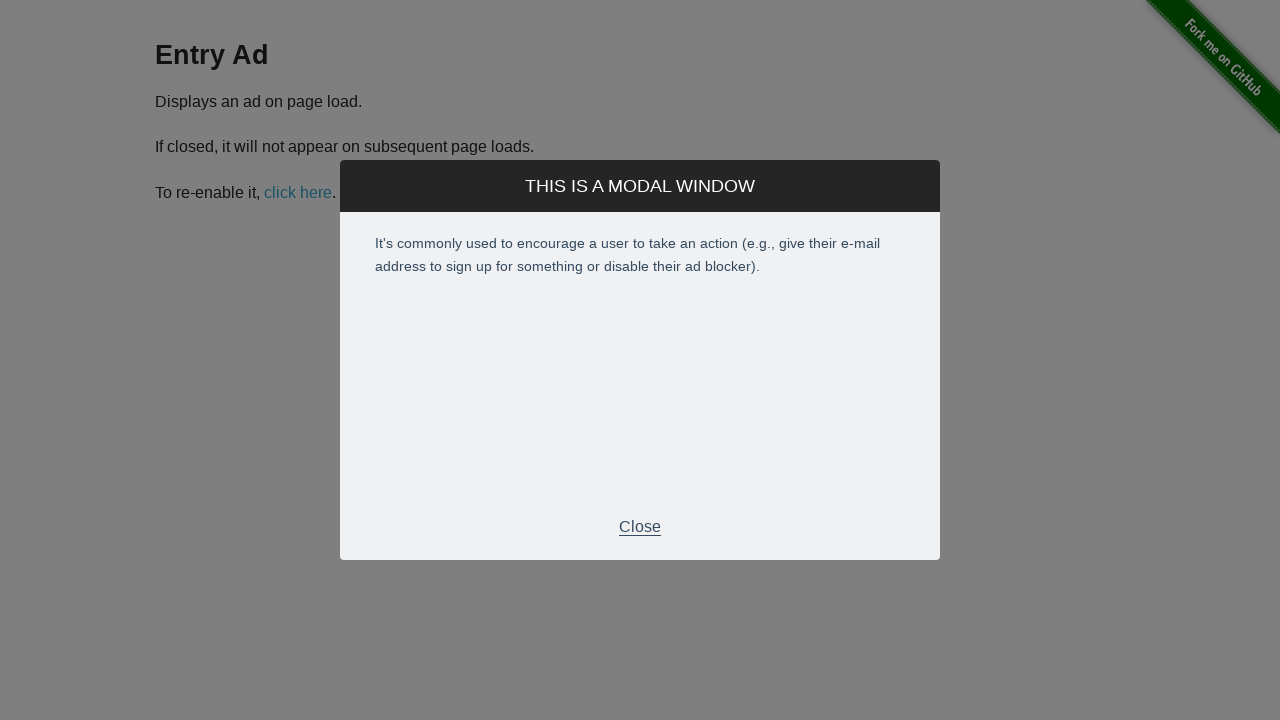

Modal footer became visible
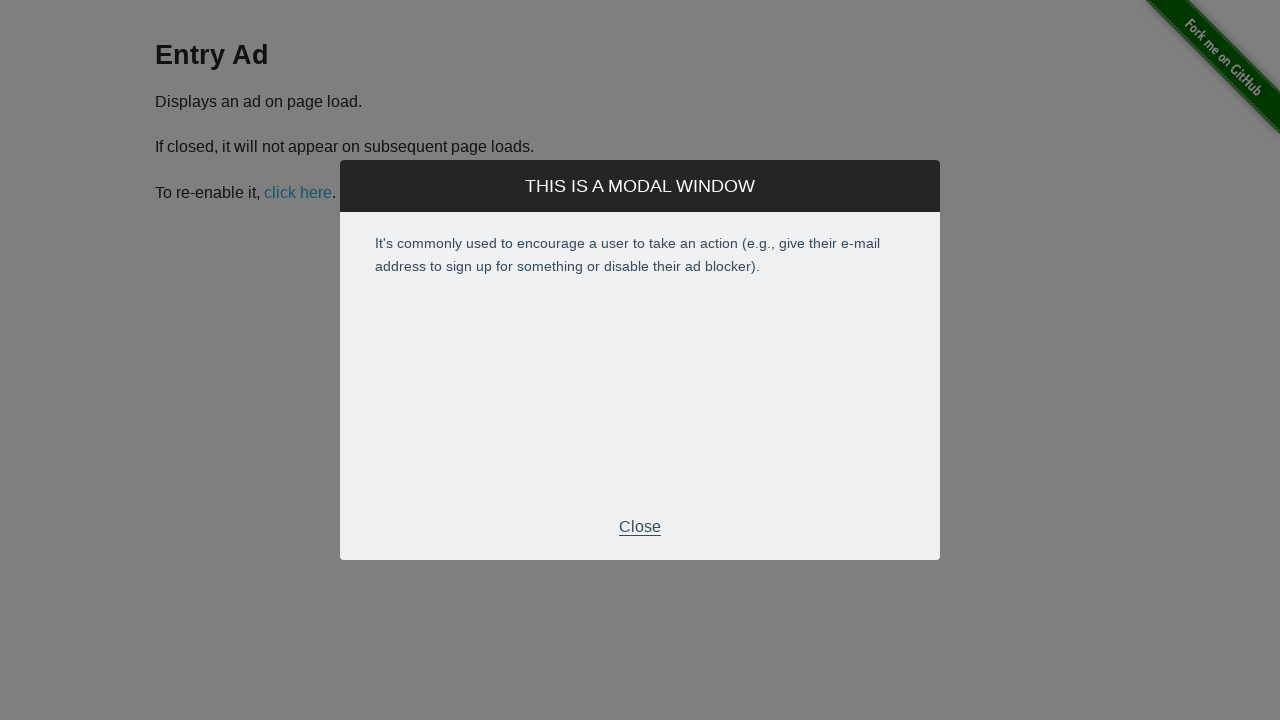

Clicked close button in modal footer at (640, 527) on .modal-footer p
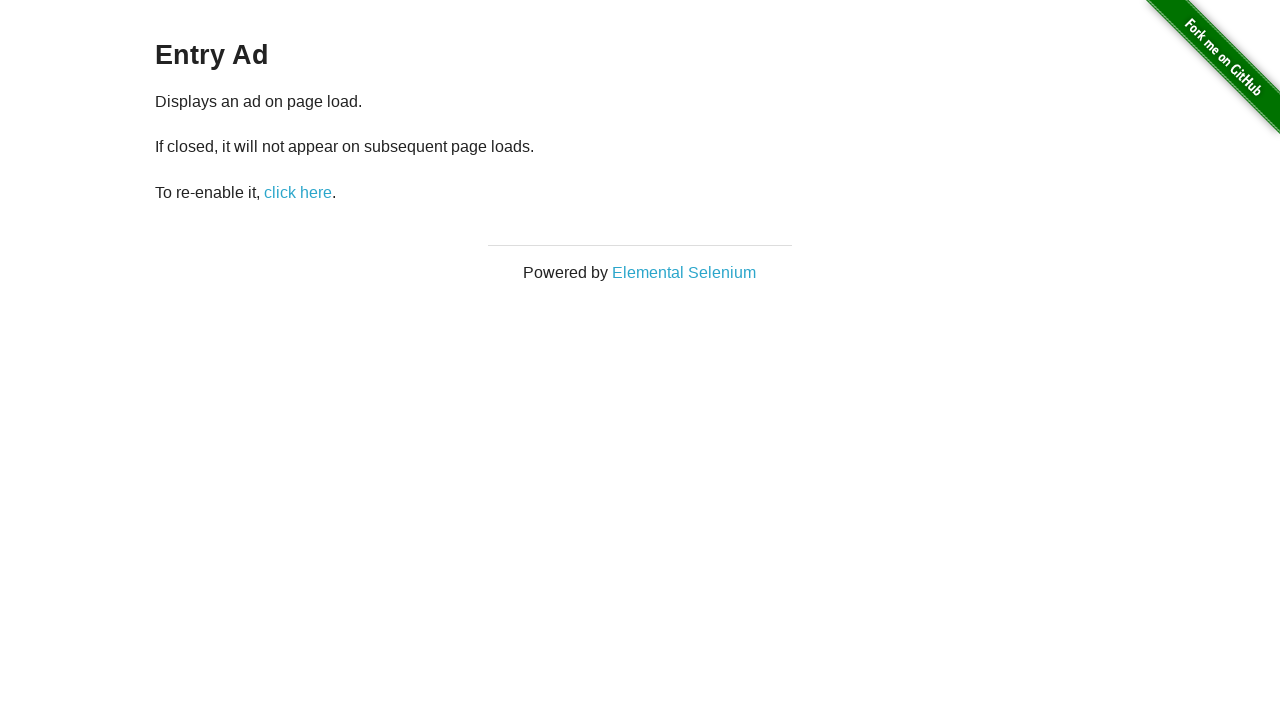

Modal window closed and hidden
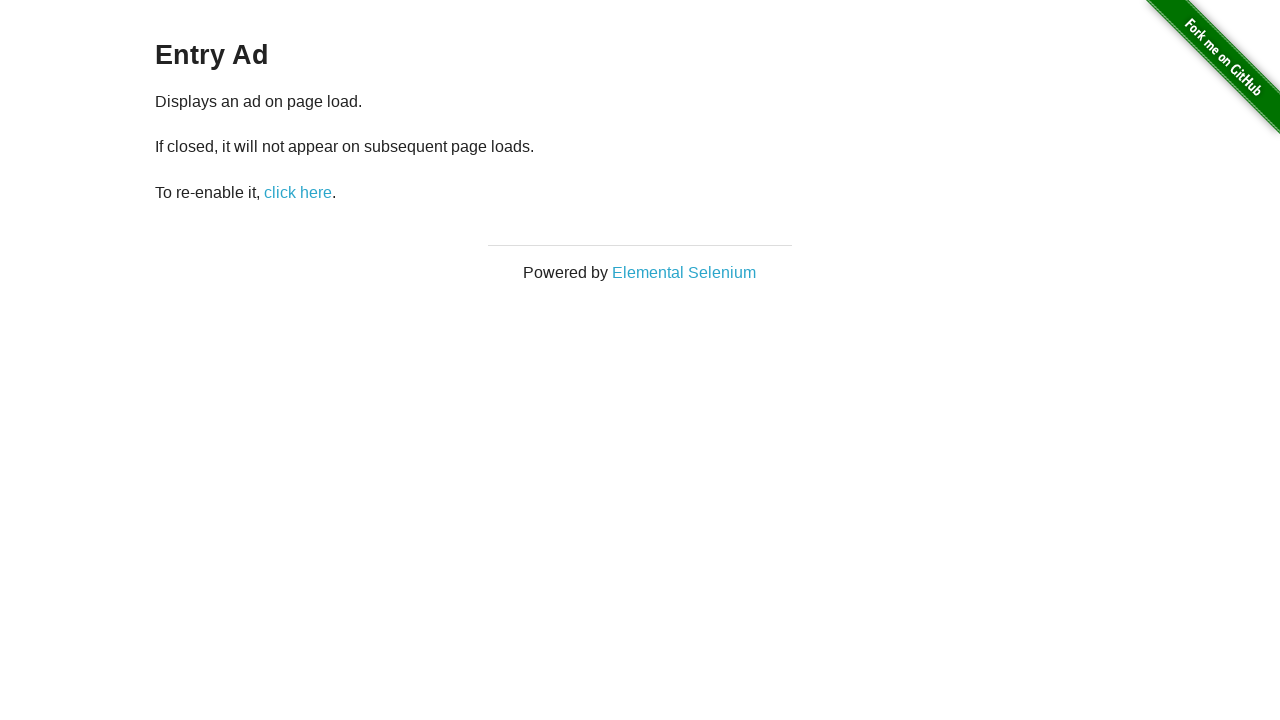

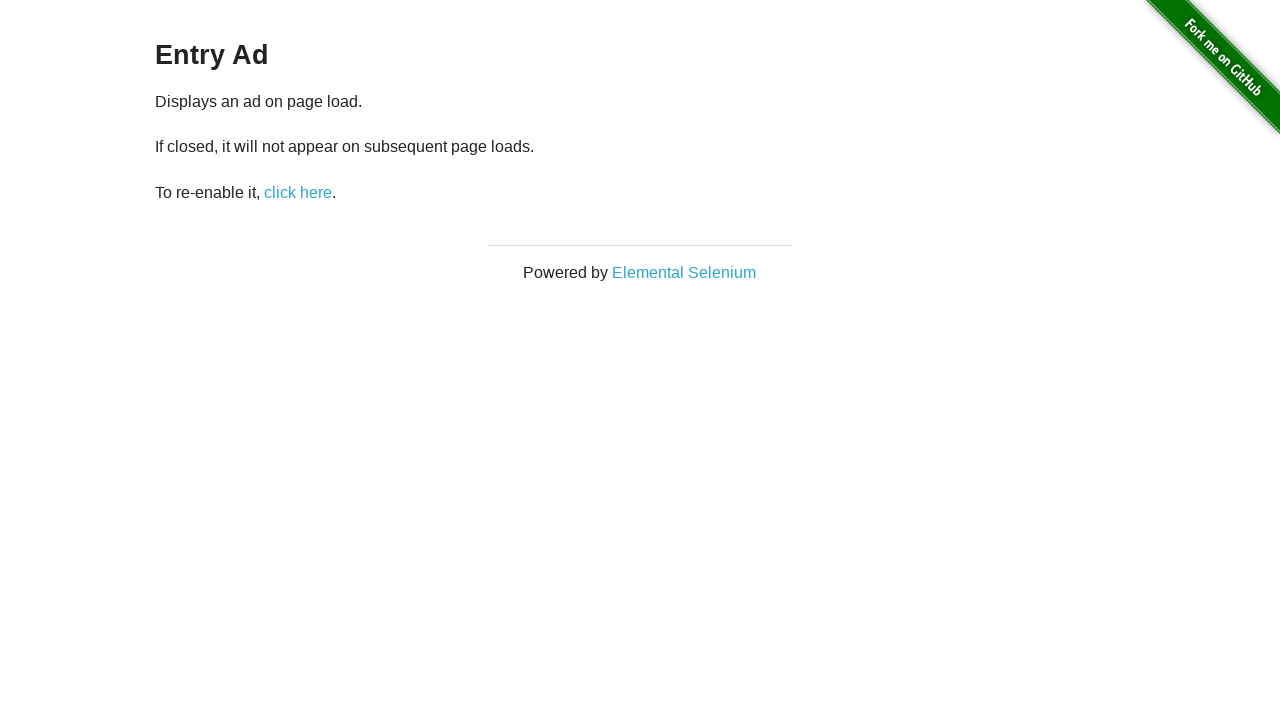